Tests AJAX functionality by clicking a button and waiting for dynamically loaded content to appear, including an h1 element and delayed h3 text.

Starting URL: https://v1.training-support.net/selenium/ajax

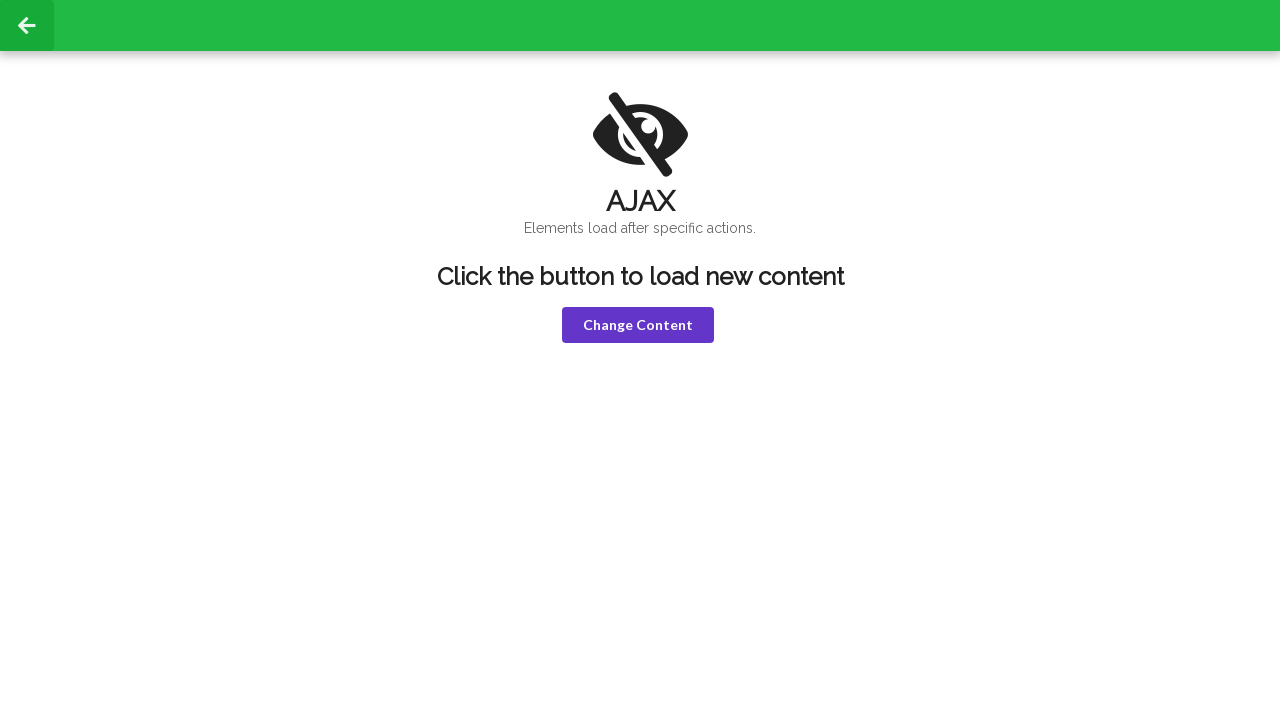

Clicked the violet button to trigger AJAX content loading at (638, 325) on button.violet
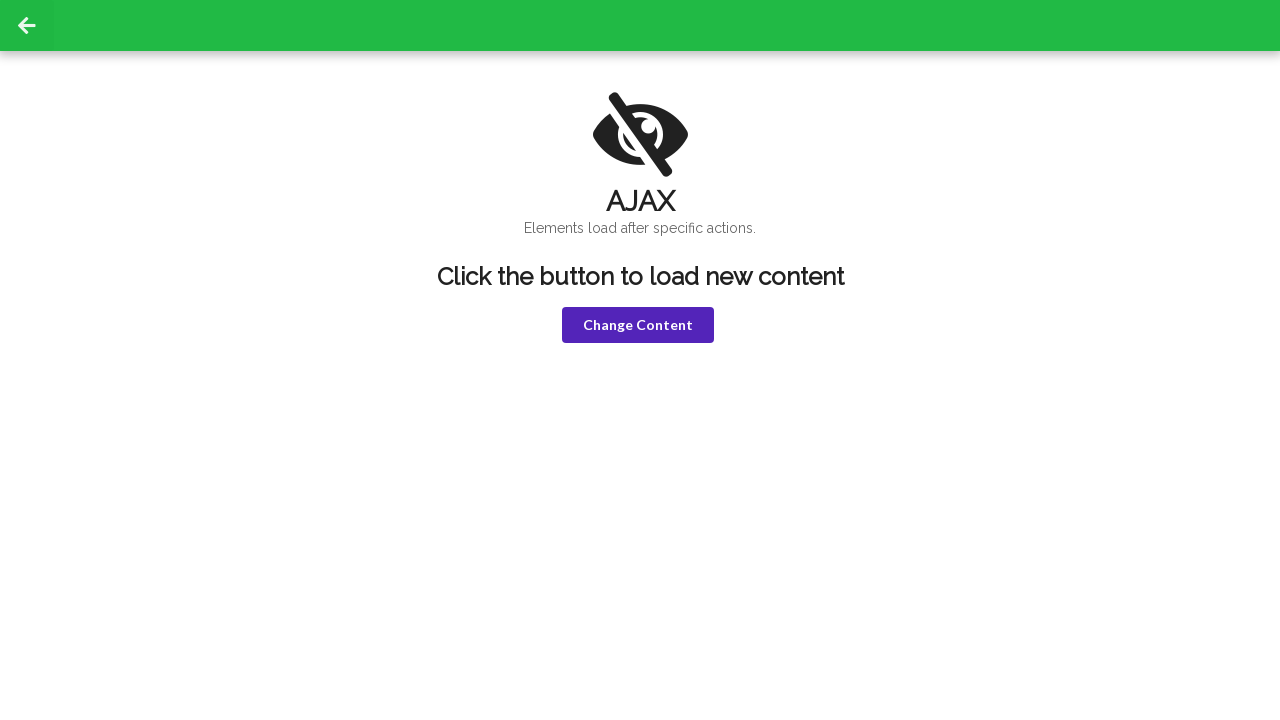

Waited for h1 element to appear after AJAX load
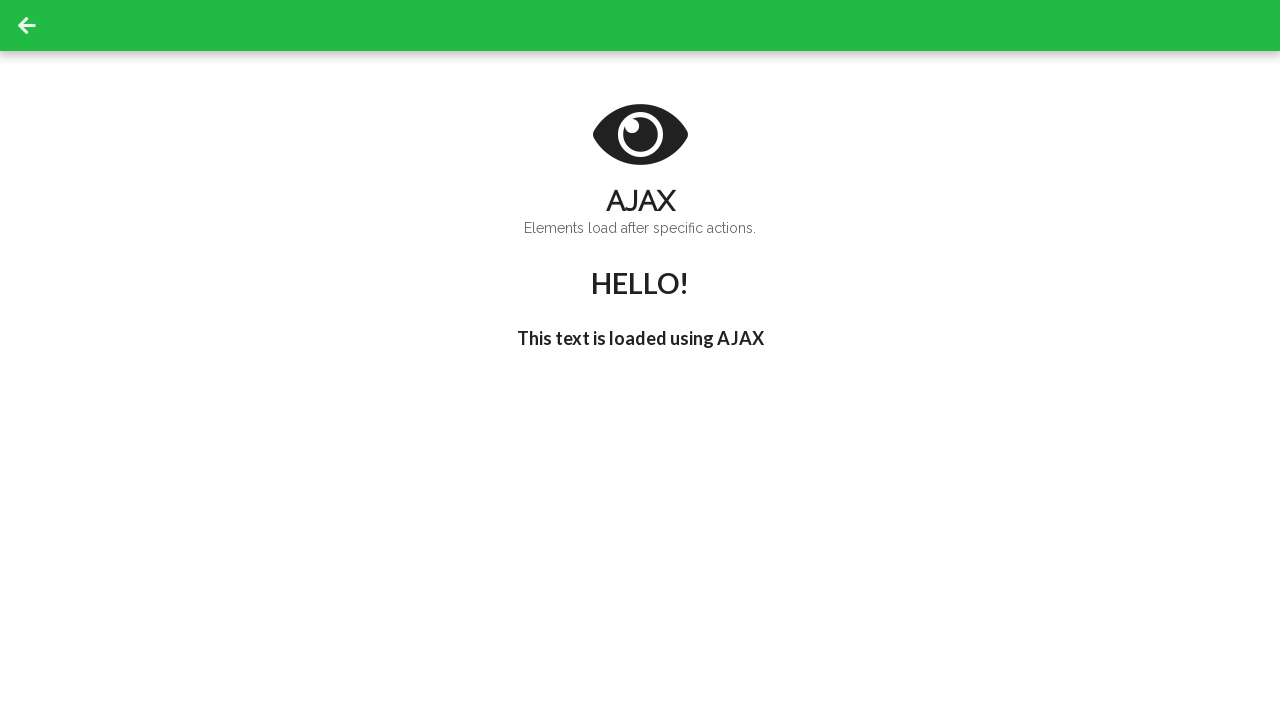

Waited for delayed h3 text to change to "I'm late!"
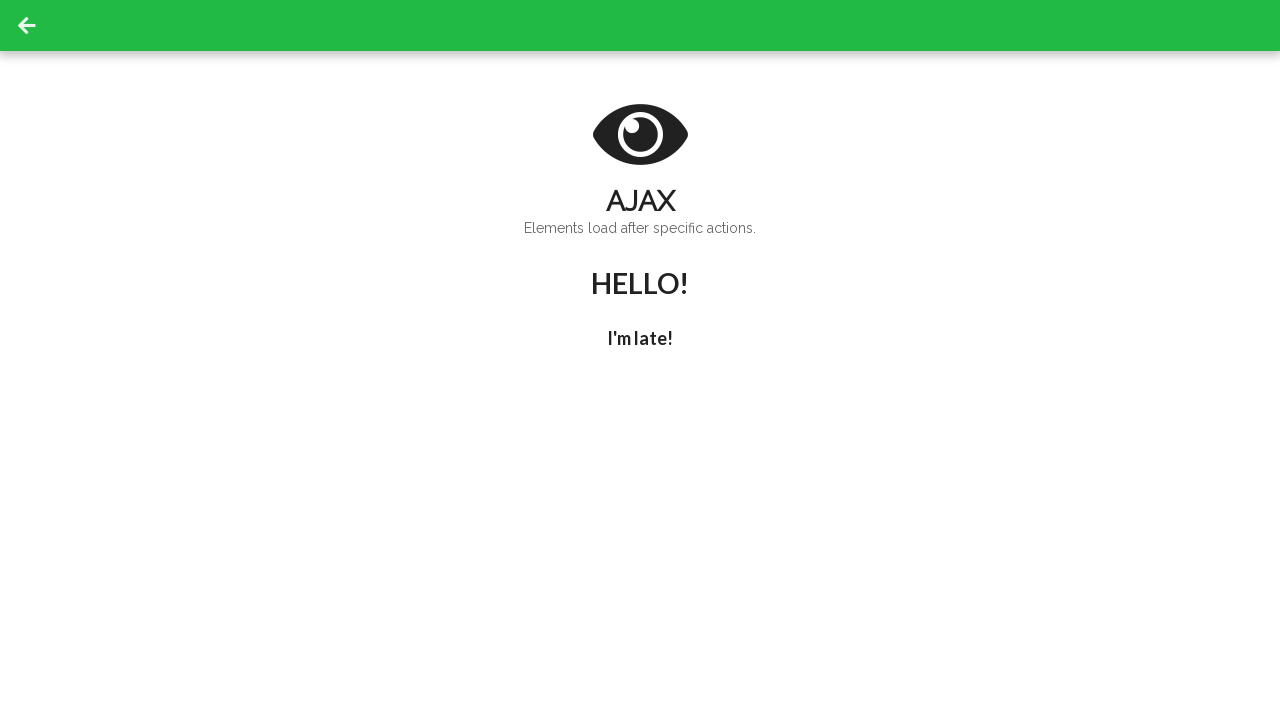

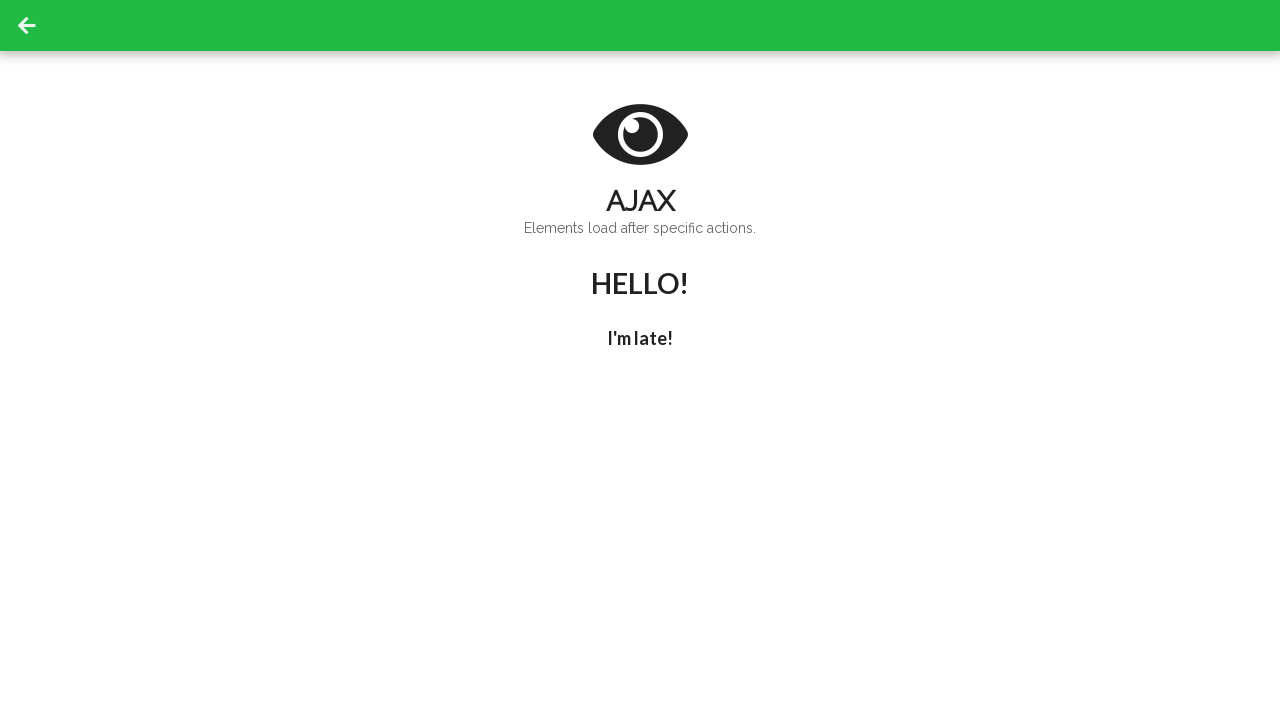